Tests window handling functionality by opening a new window, verifying text on both windows, and switching between them

Starting URL: https://the-internet.herokuapp.com/windows

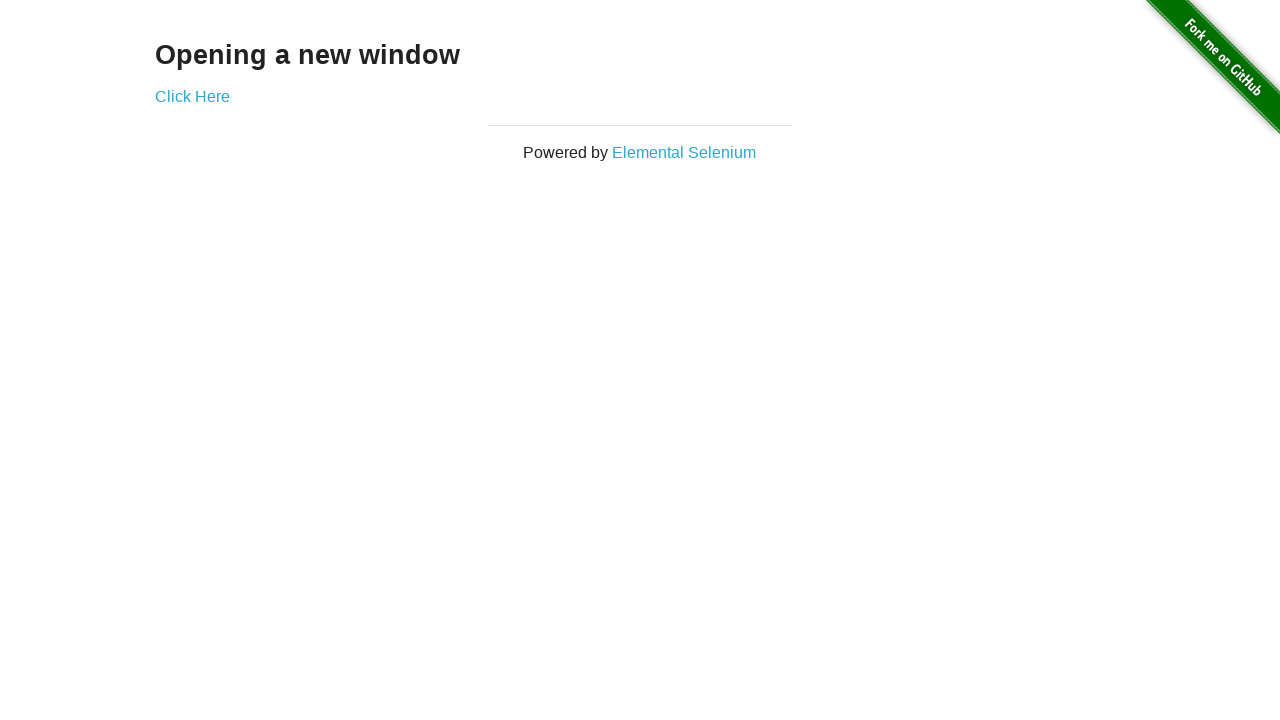

Verified 'Opening a new window' text is visible
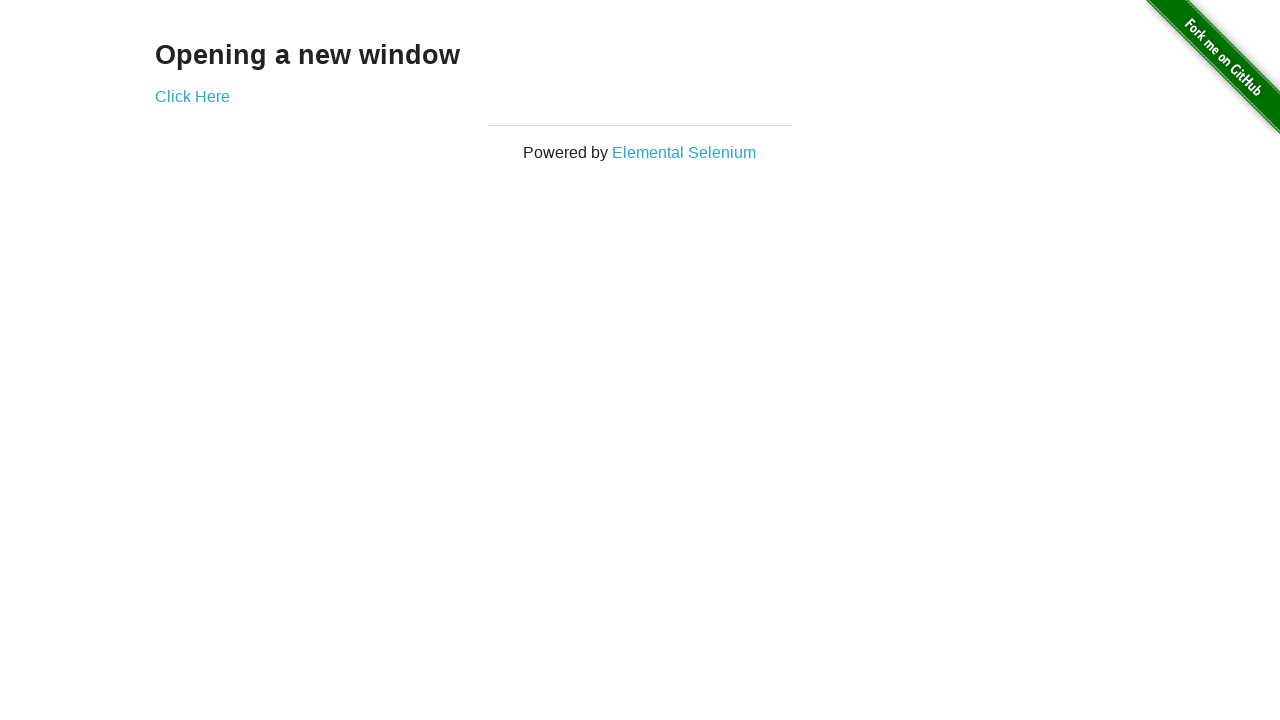

Verified page title is 'The Internet'
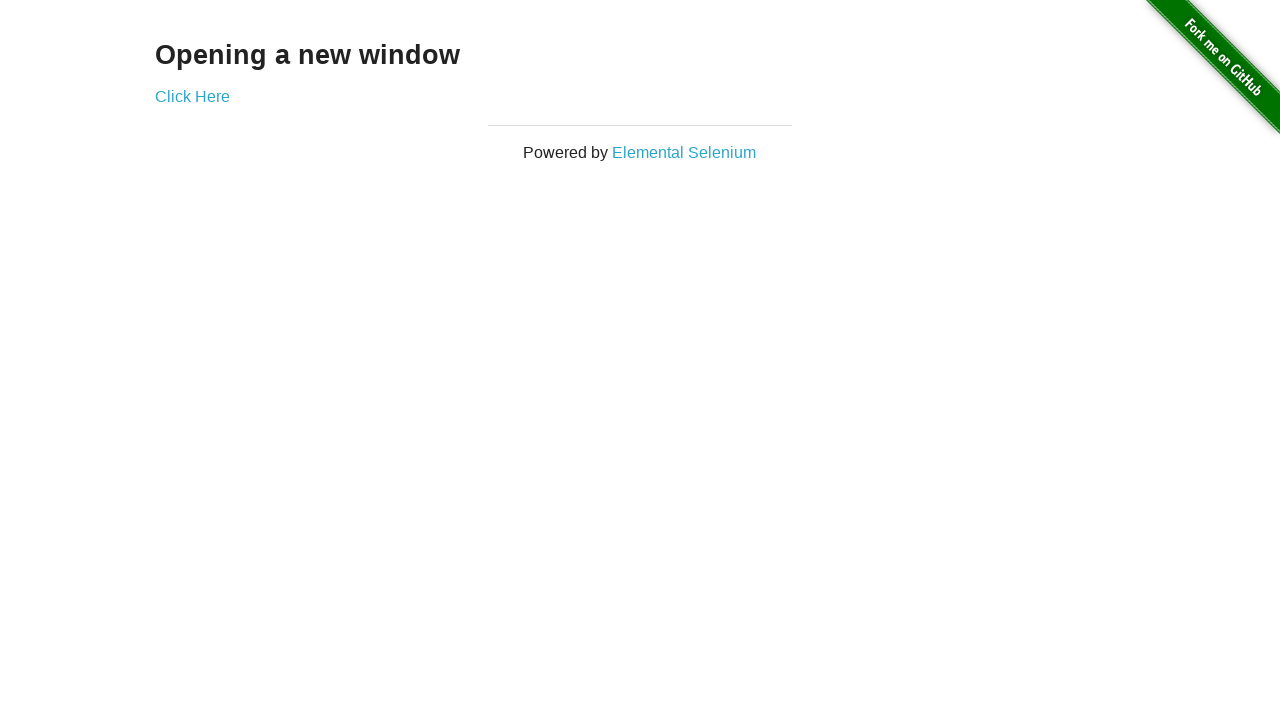

Clicked 'Click Here' button and new window opened at (192, 96) on text='Click Here'
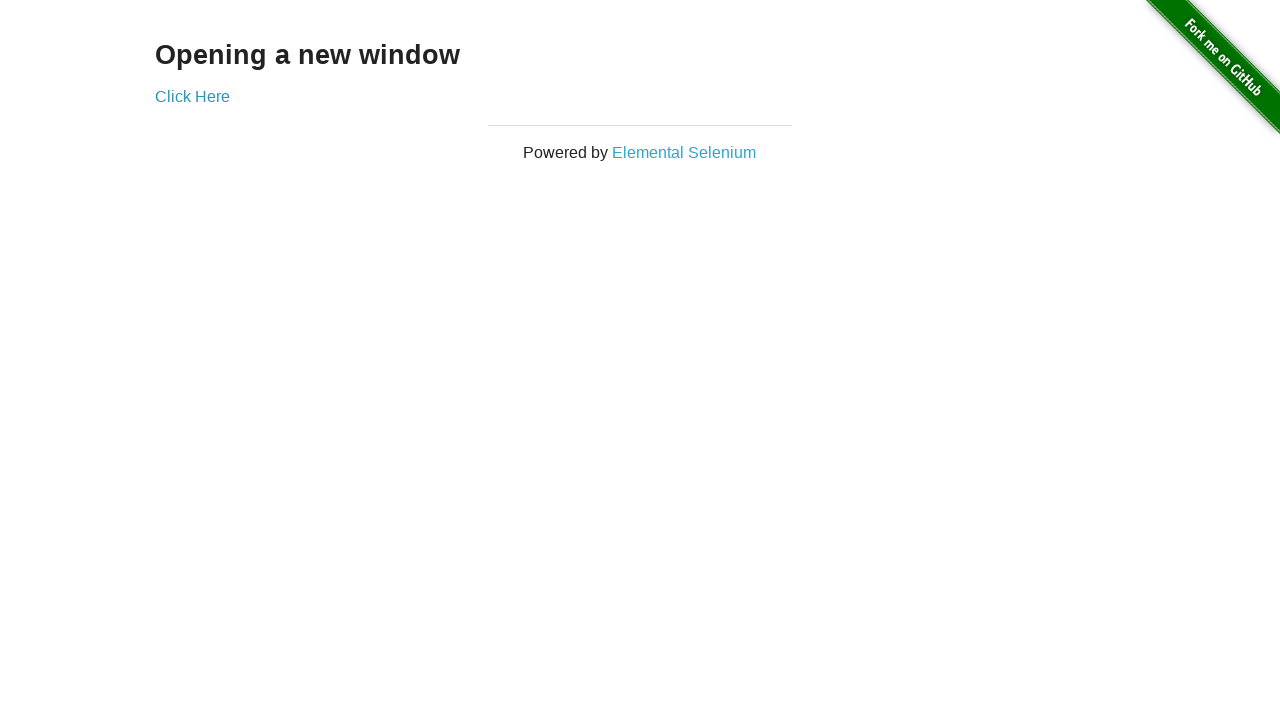

New page loaded and ready
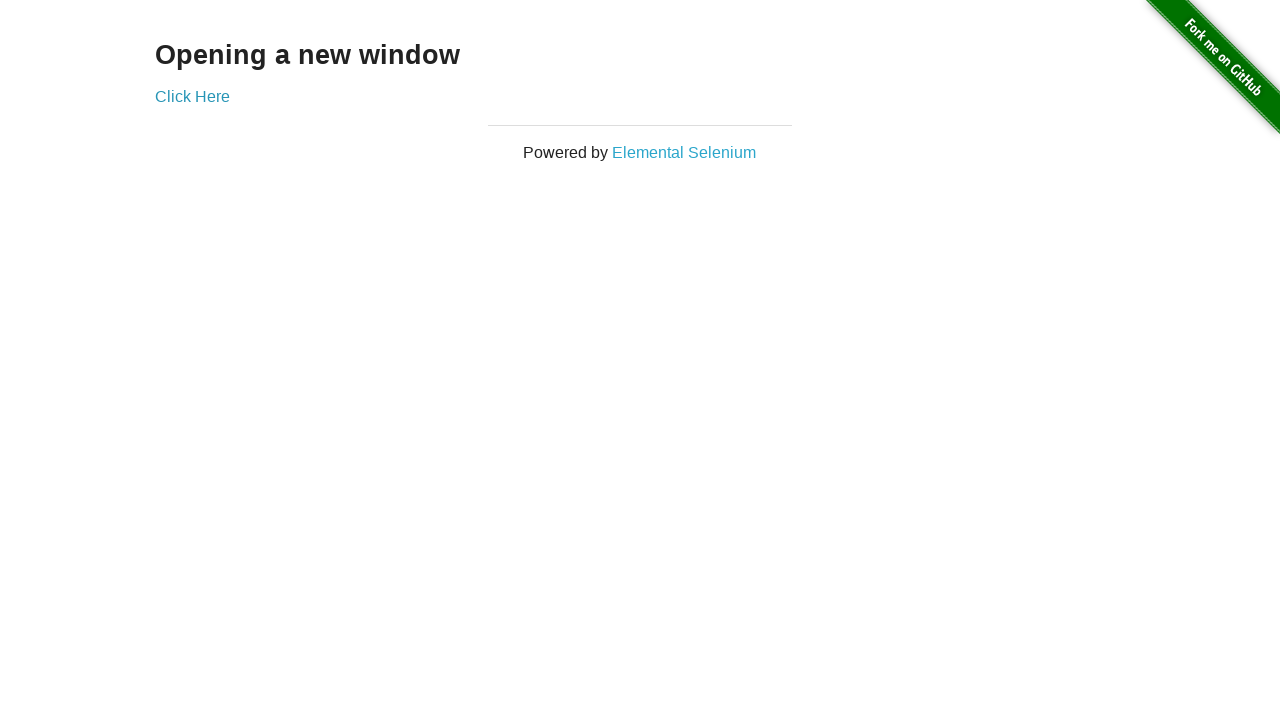

Verified 'New Window' text is visible on new page
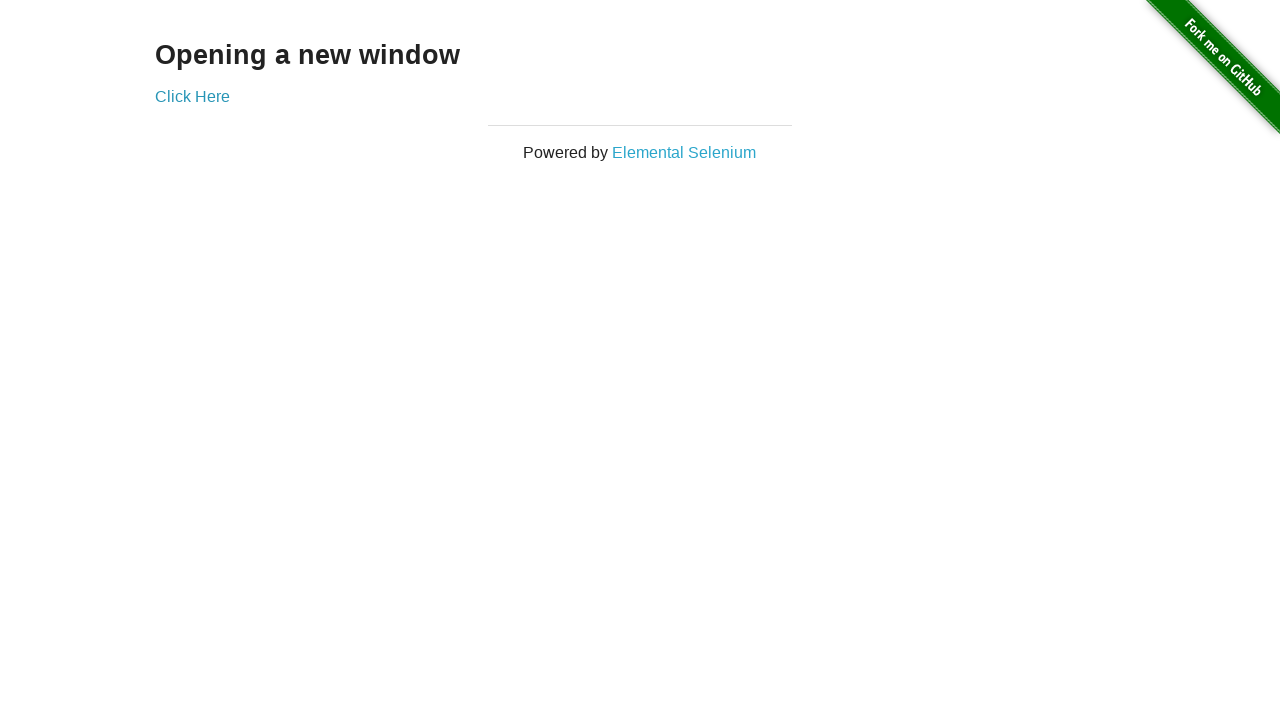

Switched back to original window
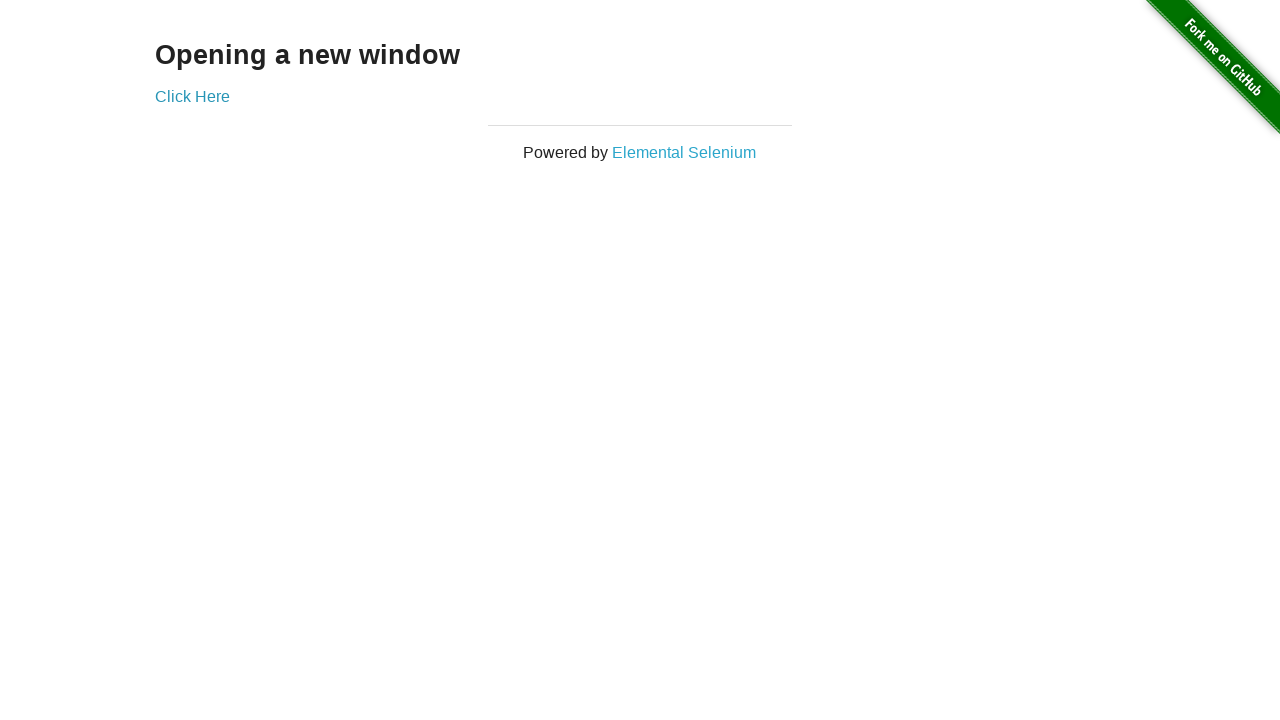

Verified original page URL contains 'internet'
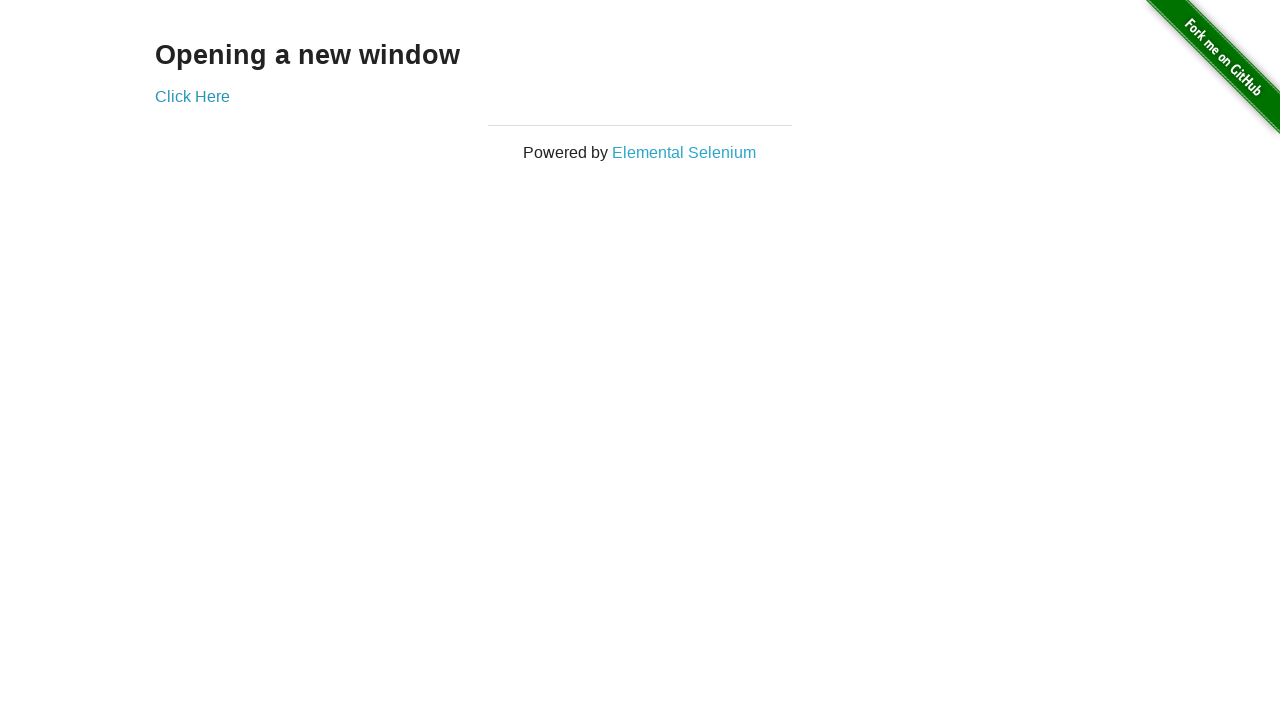

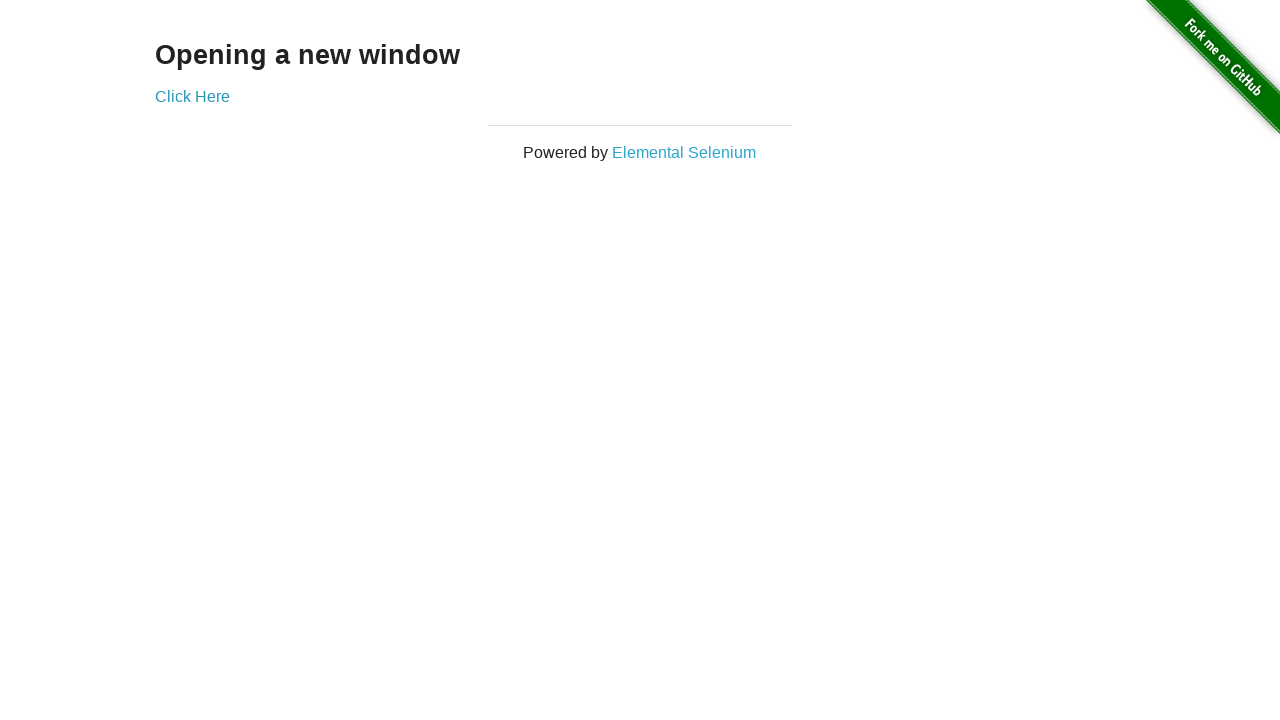